Navigates to the Form Authentication page and verifies the page title is displayed correctly

Starting URL: https://the-internet.herokuapp.com

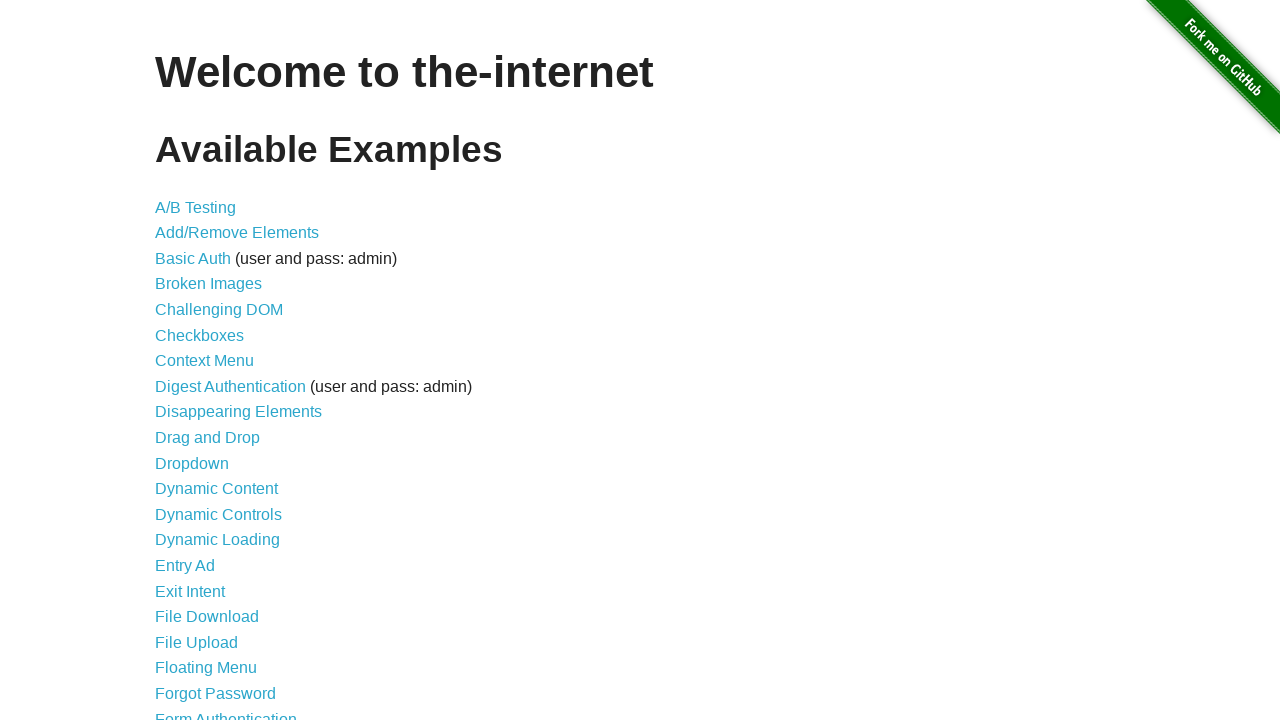

Clicked on Form Authentication link at (226, 712) on text=Form Authentication
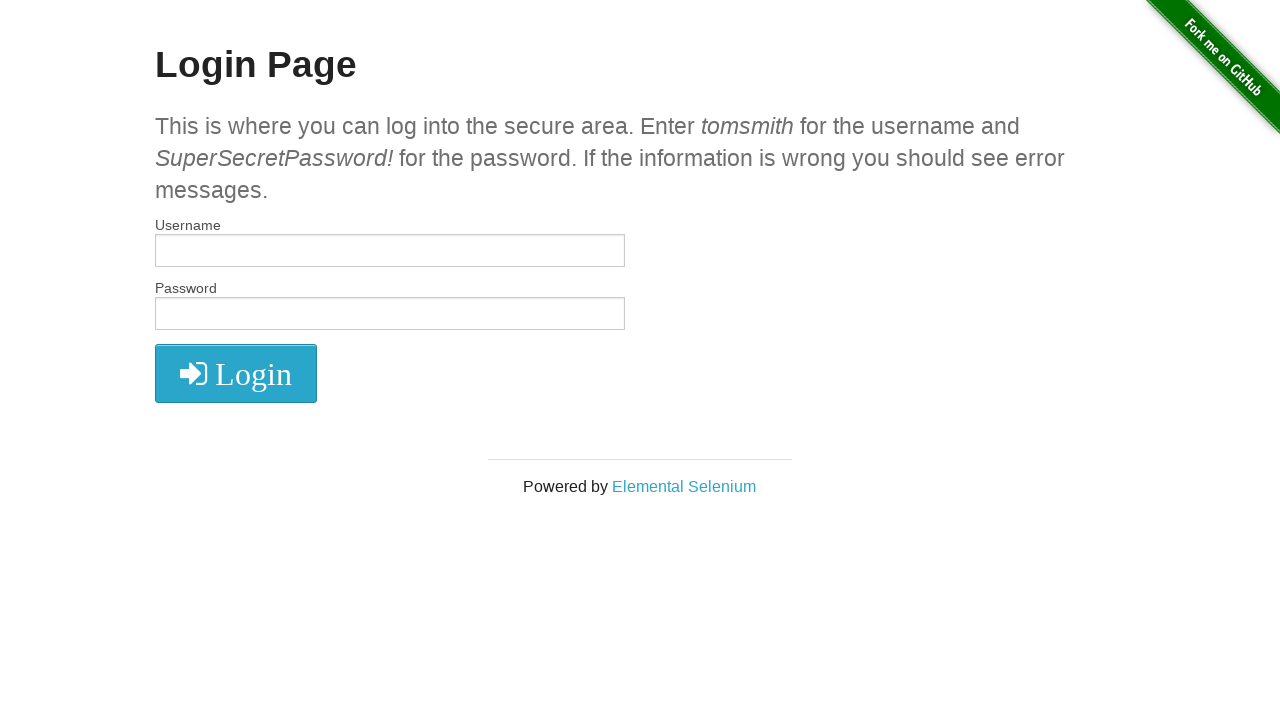

Verified page title is displayed on Form Authentication page
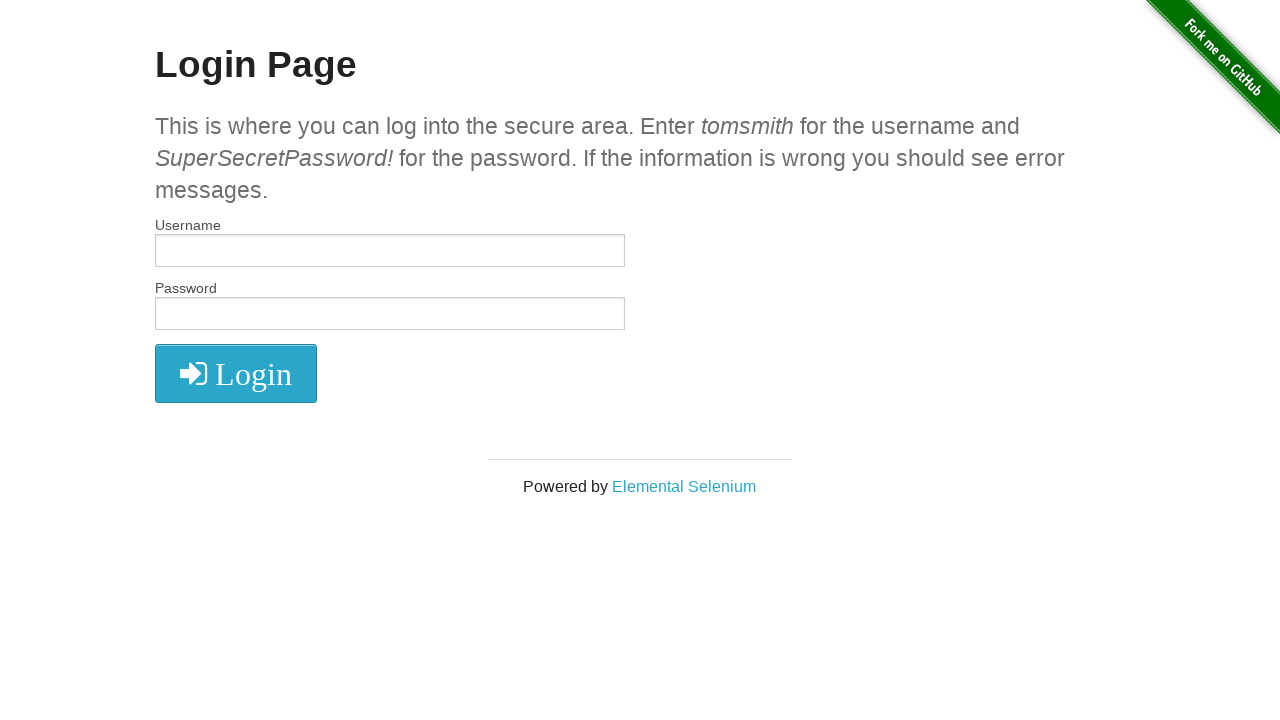

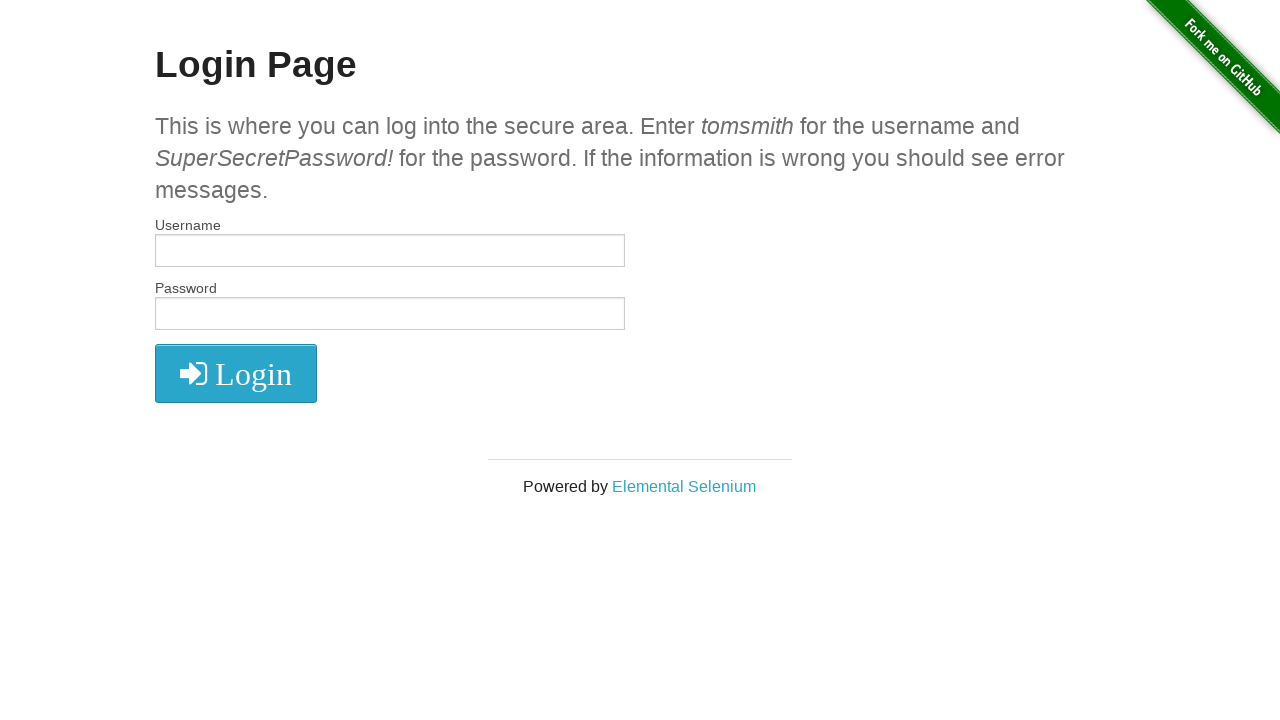